Tests category tag filtering and article navigation on an information portal by clicking multiple category tags, then navigating to individual articles and returning to the main listing.

Starting URL: https://info.poxa.io/

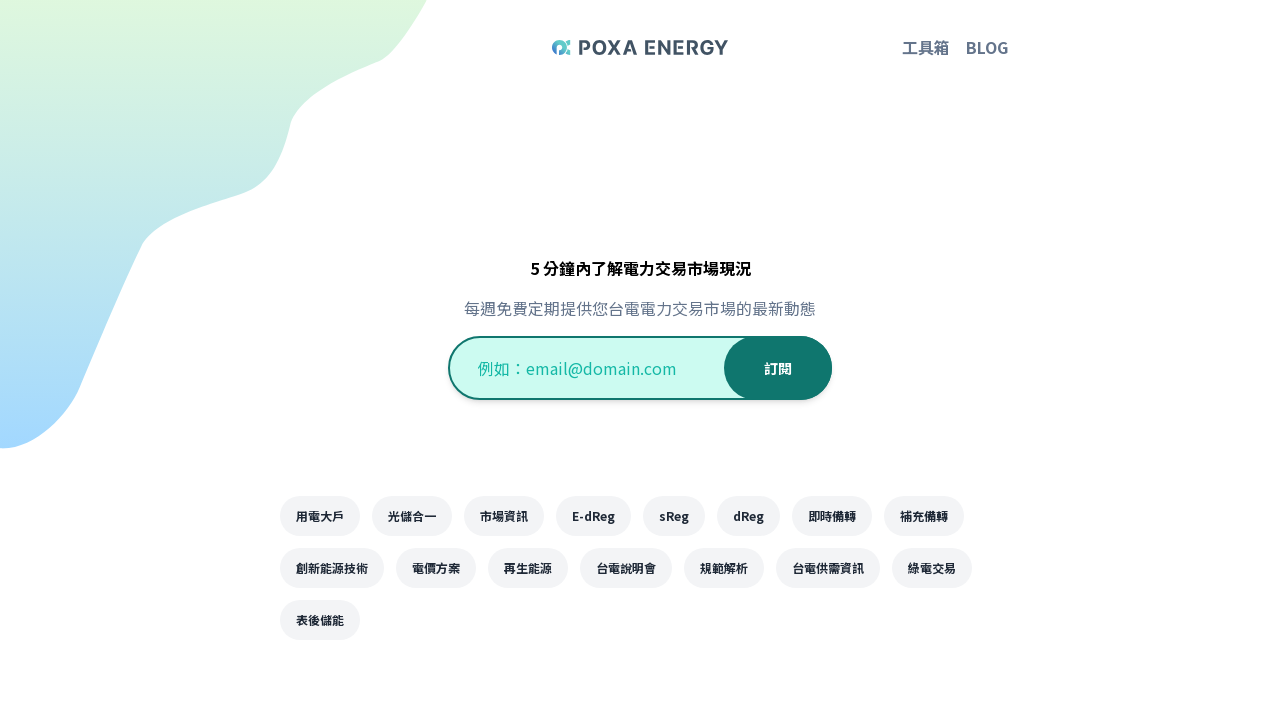

Tag list loaded and ready
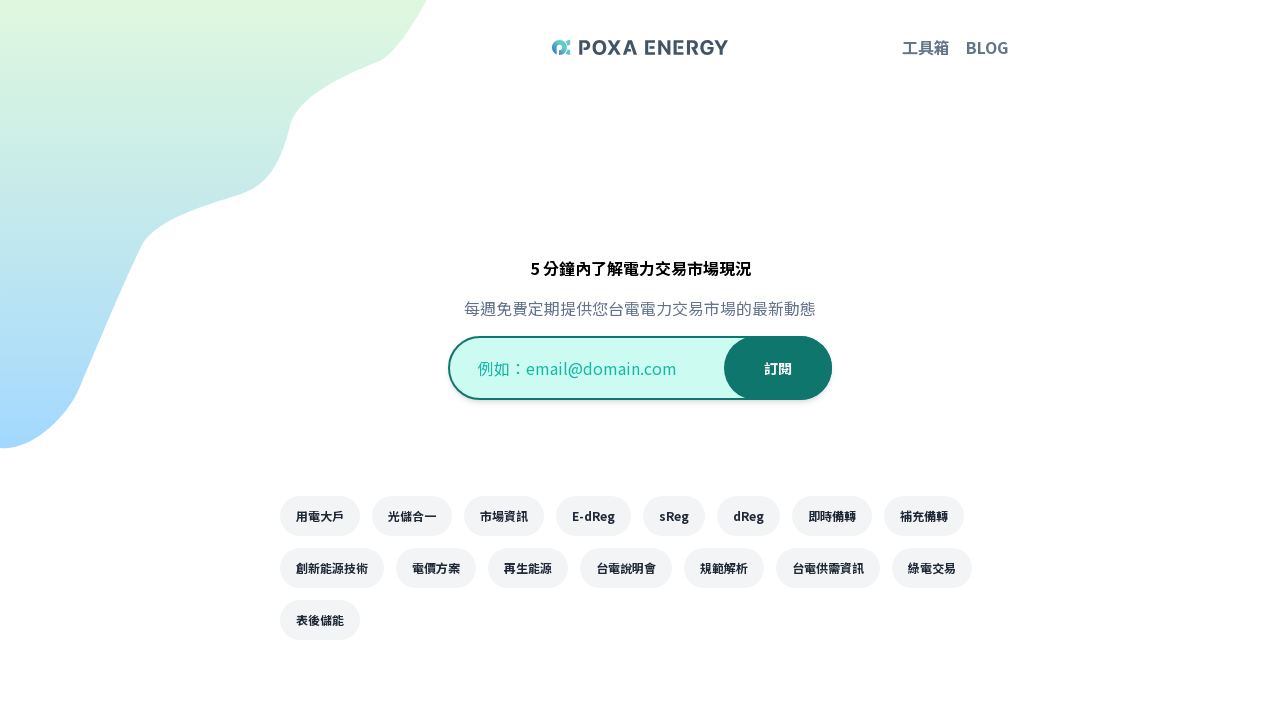

Clicked category tag '光儲合一' at (412, 516) on .flex.flex-wrap.gap-3.px-6 a:text-is('光儲合一')
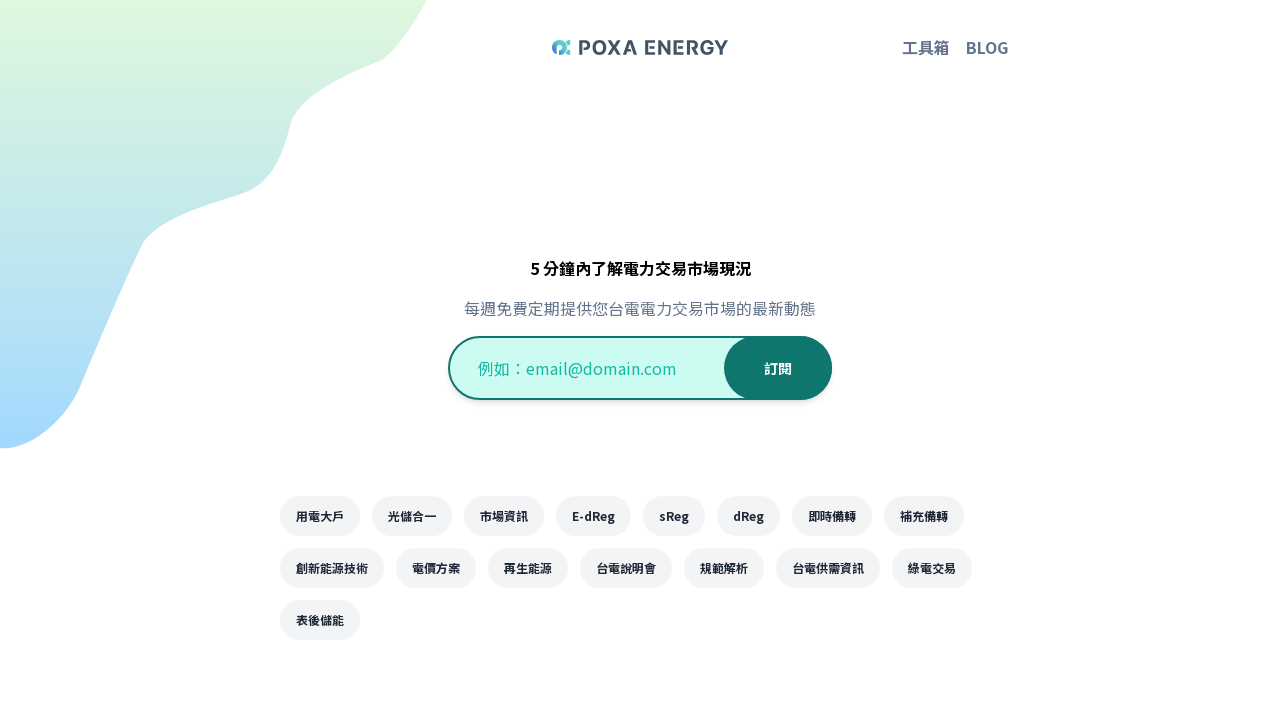

Clicked category tag '市場資訊' at (504, 516) on .flex.flex-wrap.gap-3.px-6 a:text-is('市場資訊')
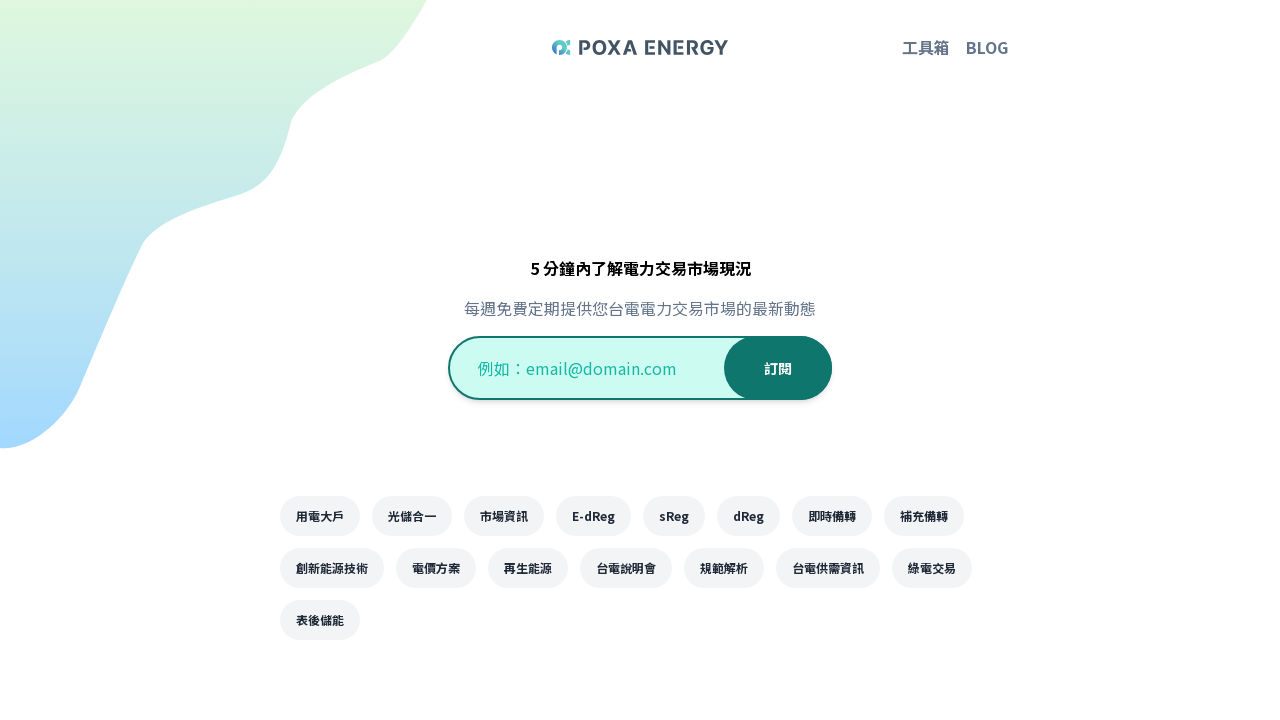

Clicked category tag 'E-dReg' at (594, 516) on .flex.flex-wrap.gap-3.px-6 a:text-is('E-dReg')
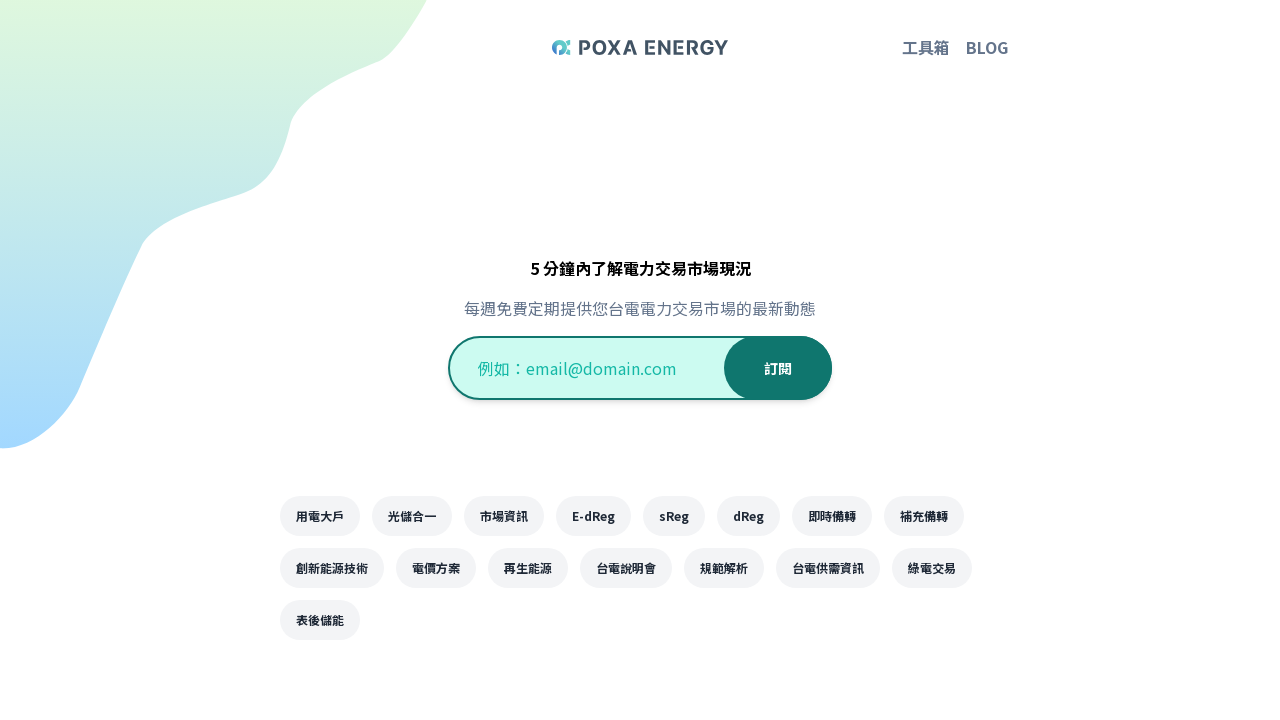

Stored filtered results page URL: https://info.poxa.io/
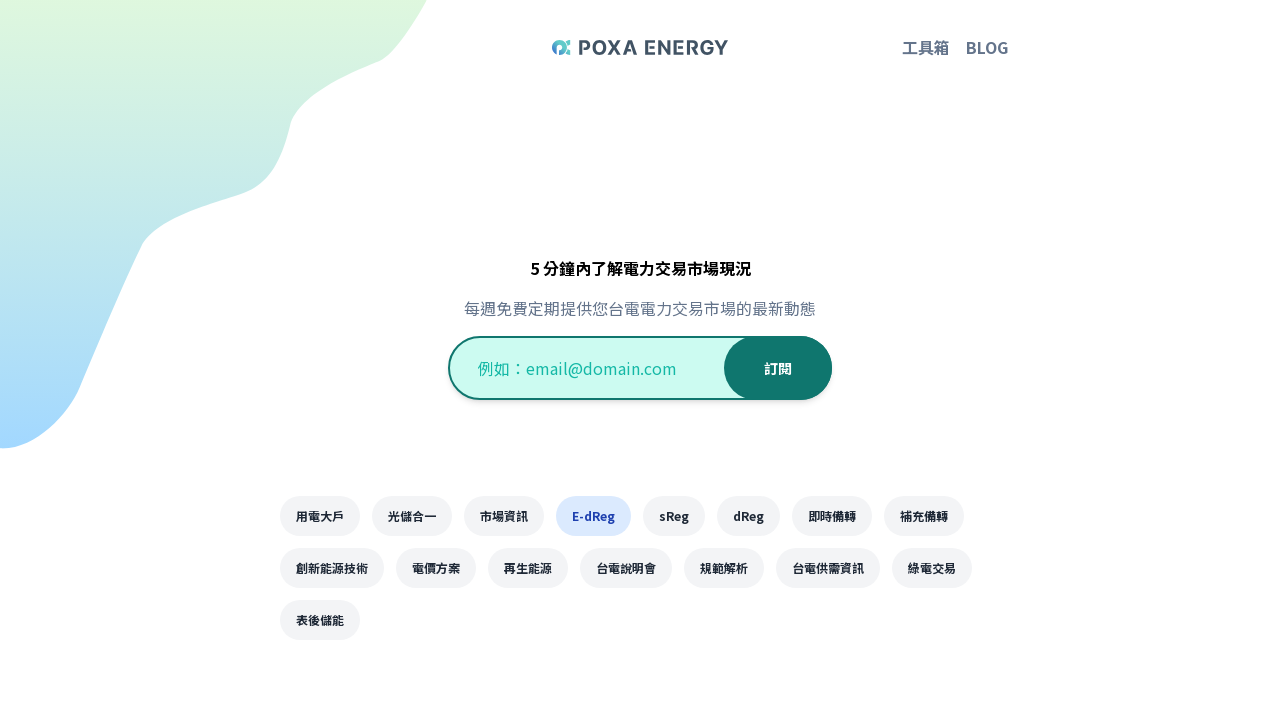

Article heading loaded
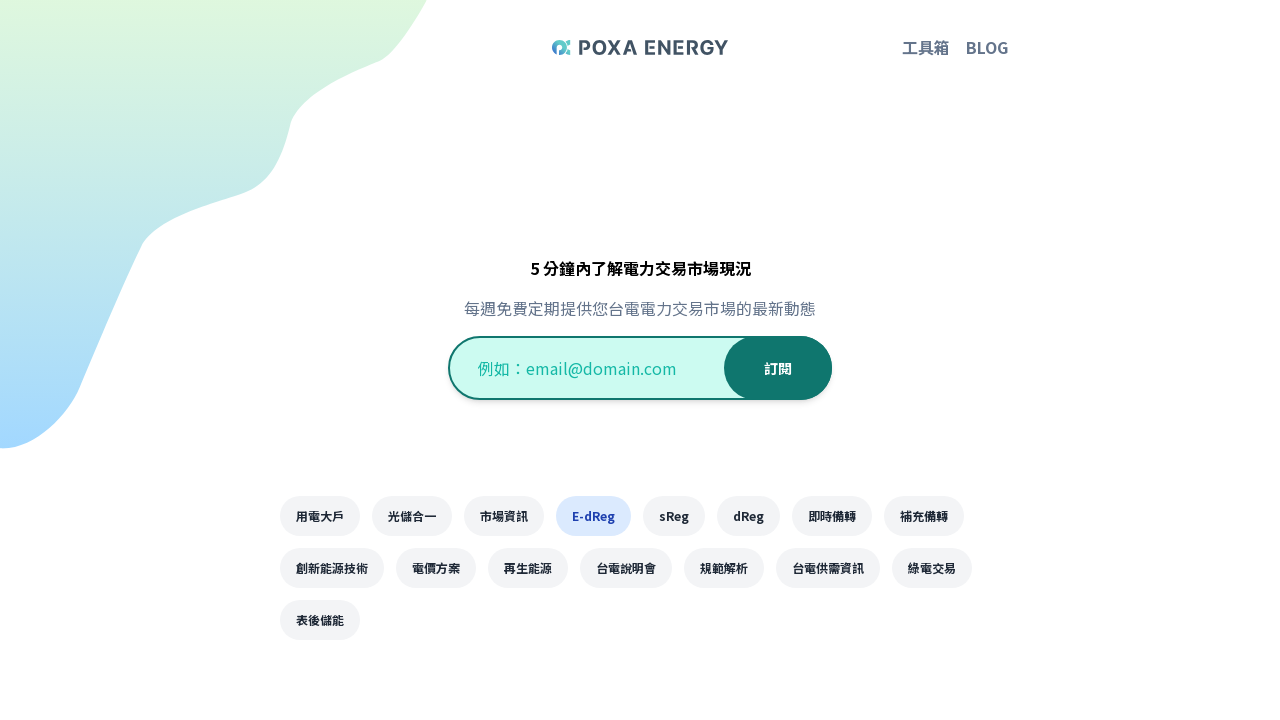

Clicked article link 1 at (828, 568) on a >> nth=16
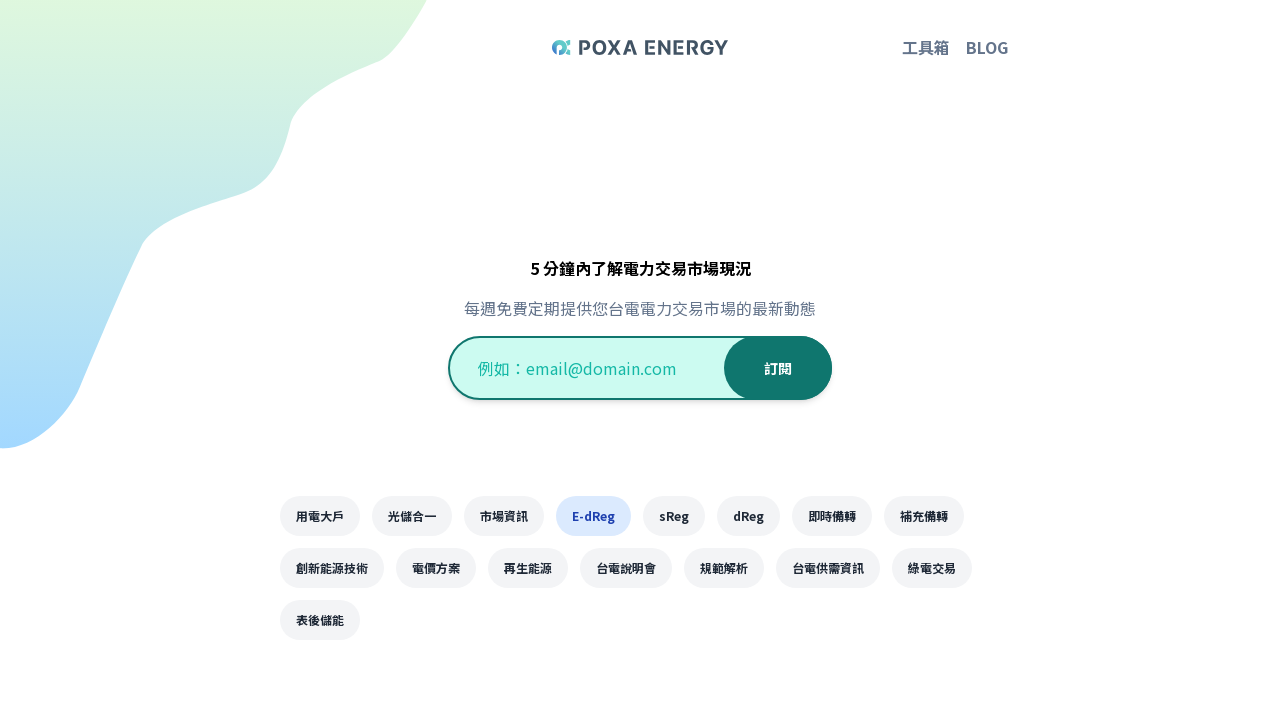

Article 1 detail page loaded
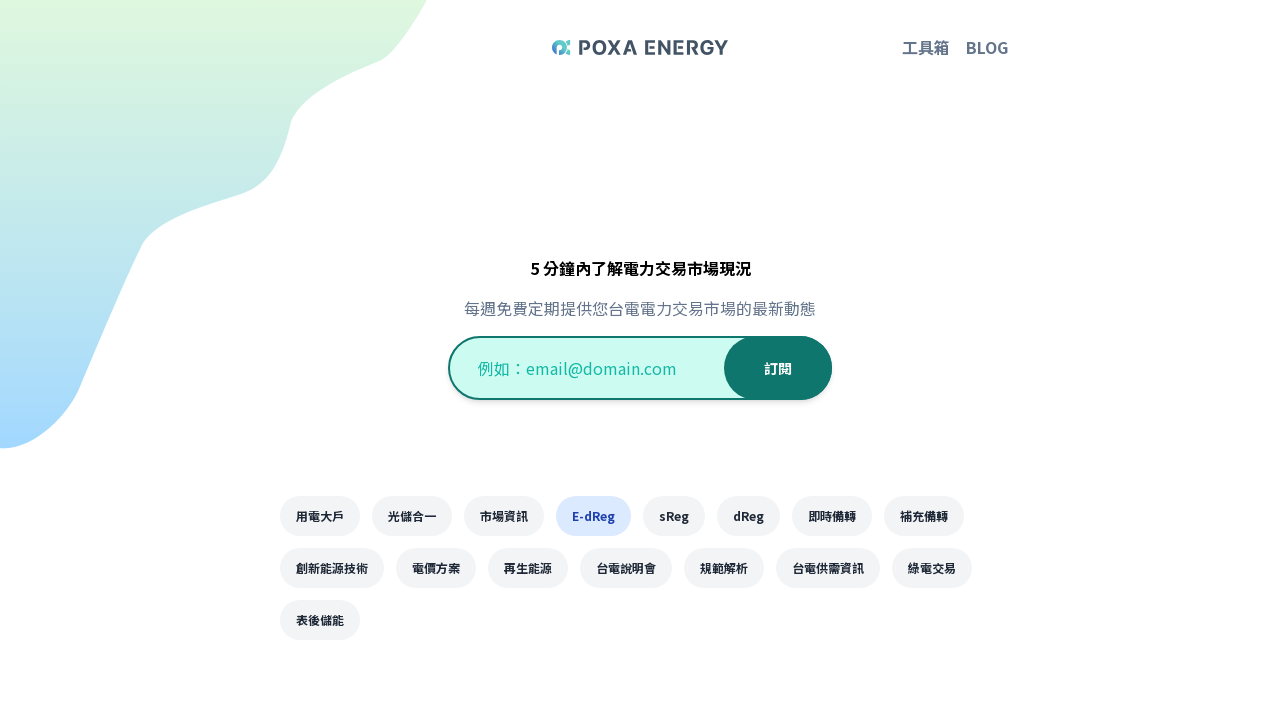

Navigated back to filtered results page
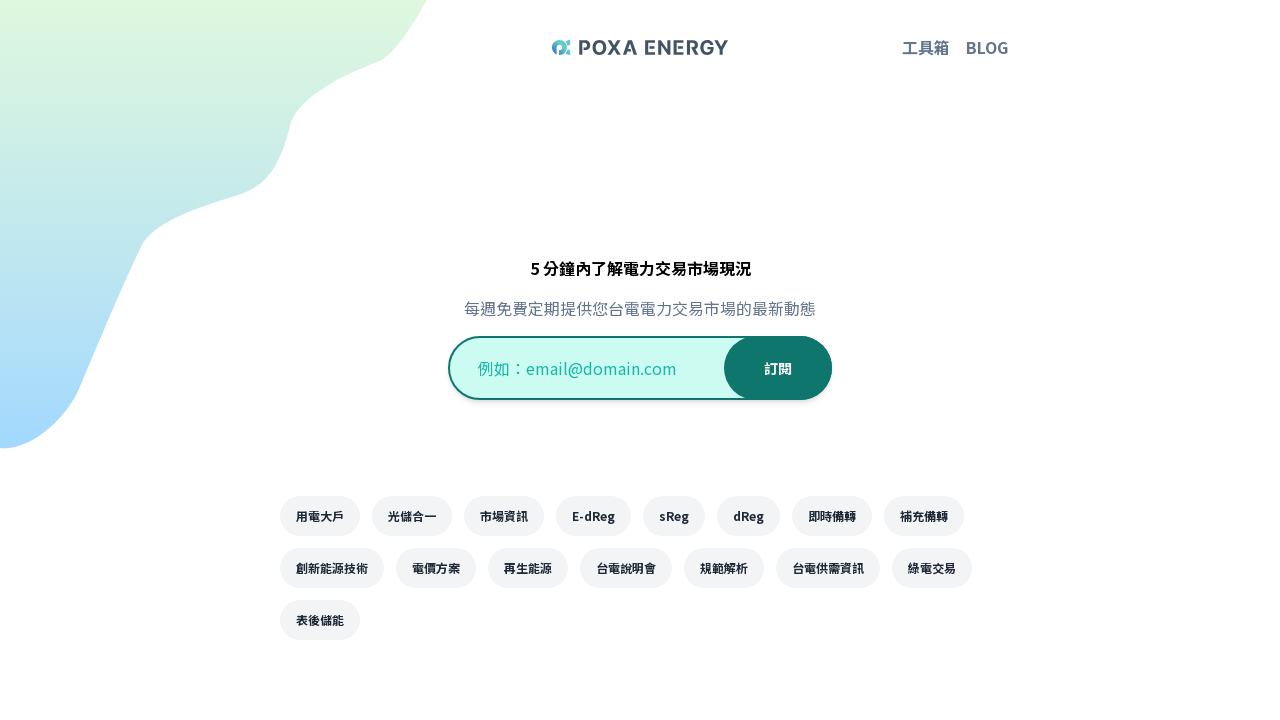

Article heading loaded
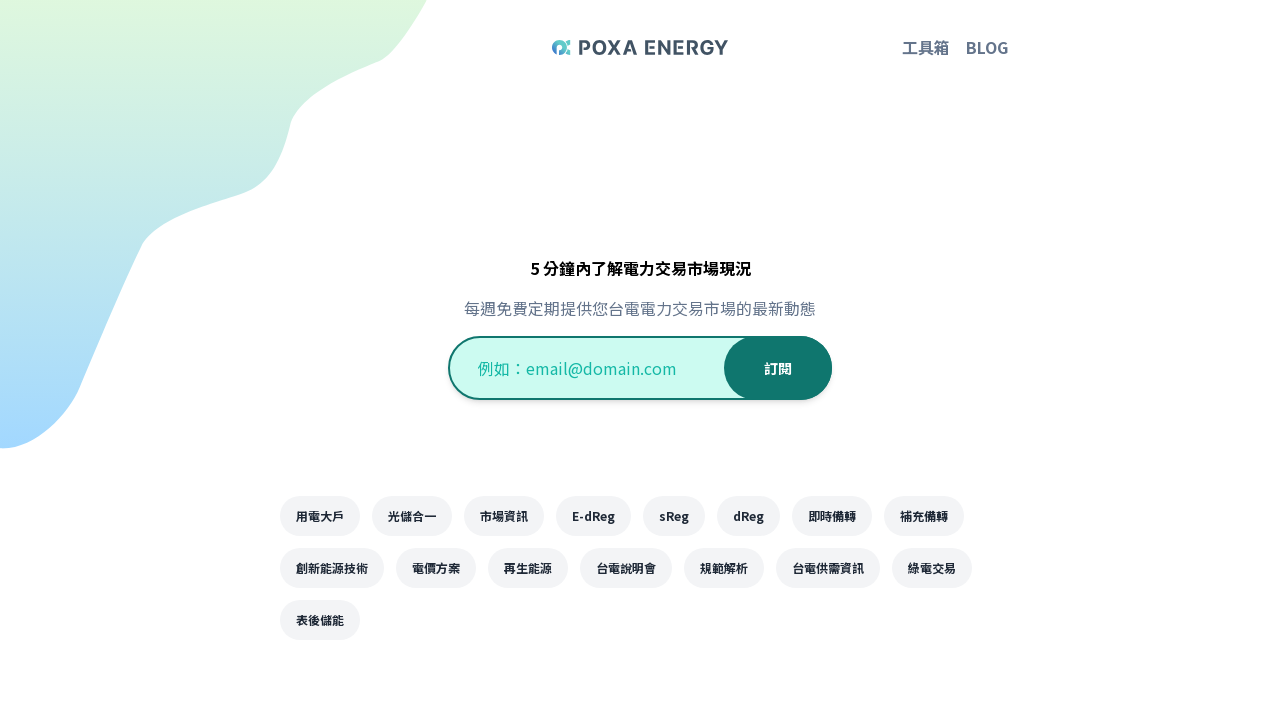

Clicked article link 2 at (932, 568) on a >> nth=17
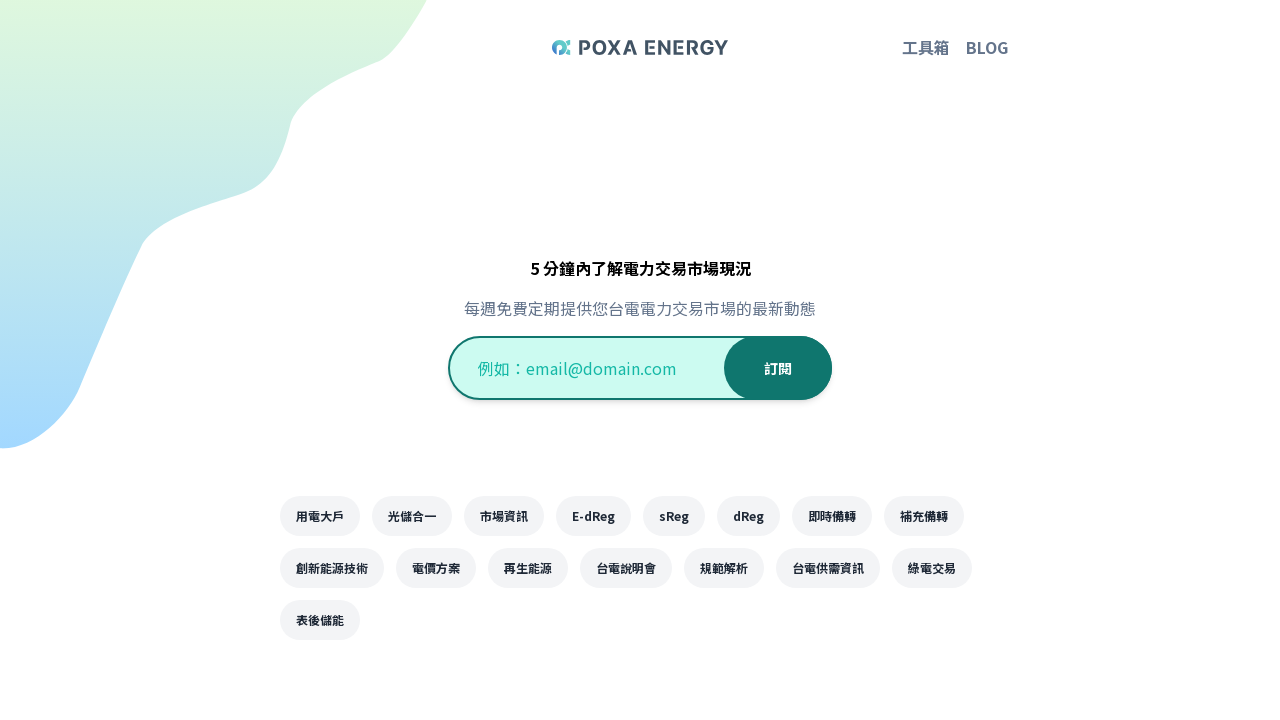

Article 2 detail page loaded
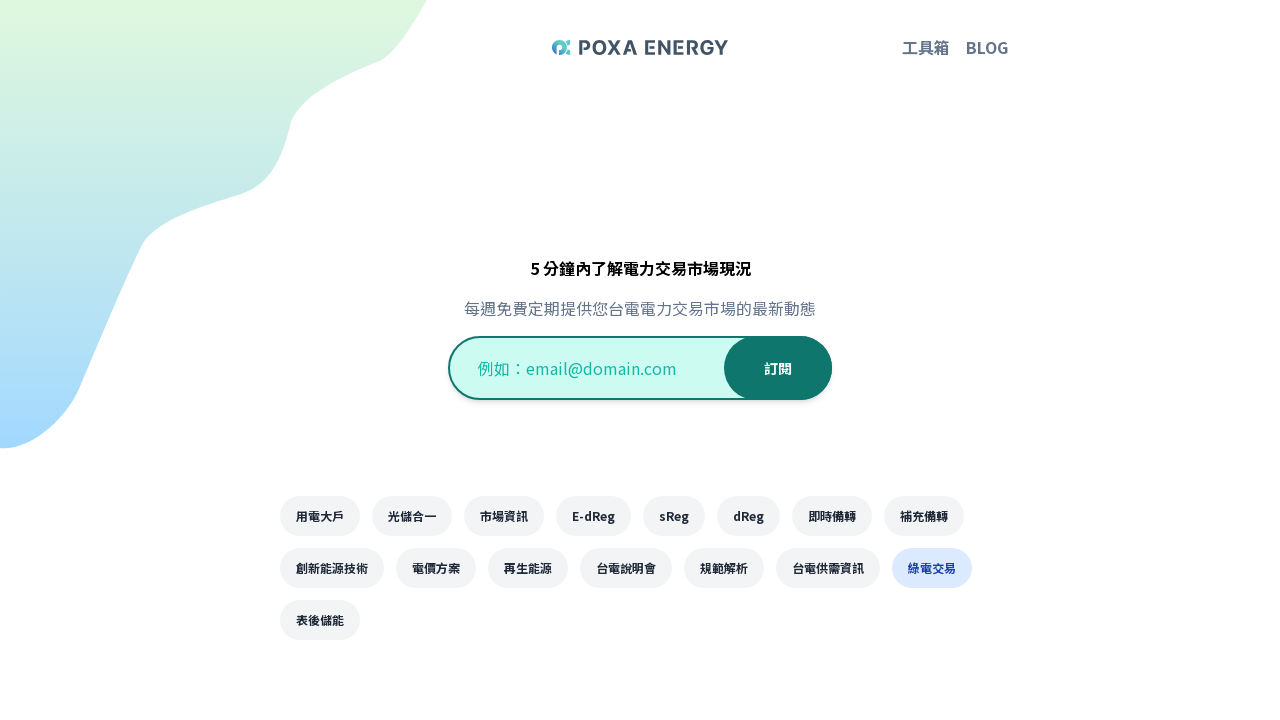

Navigated back to filtered results page
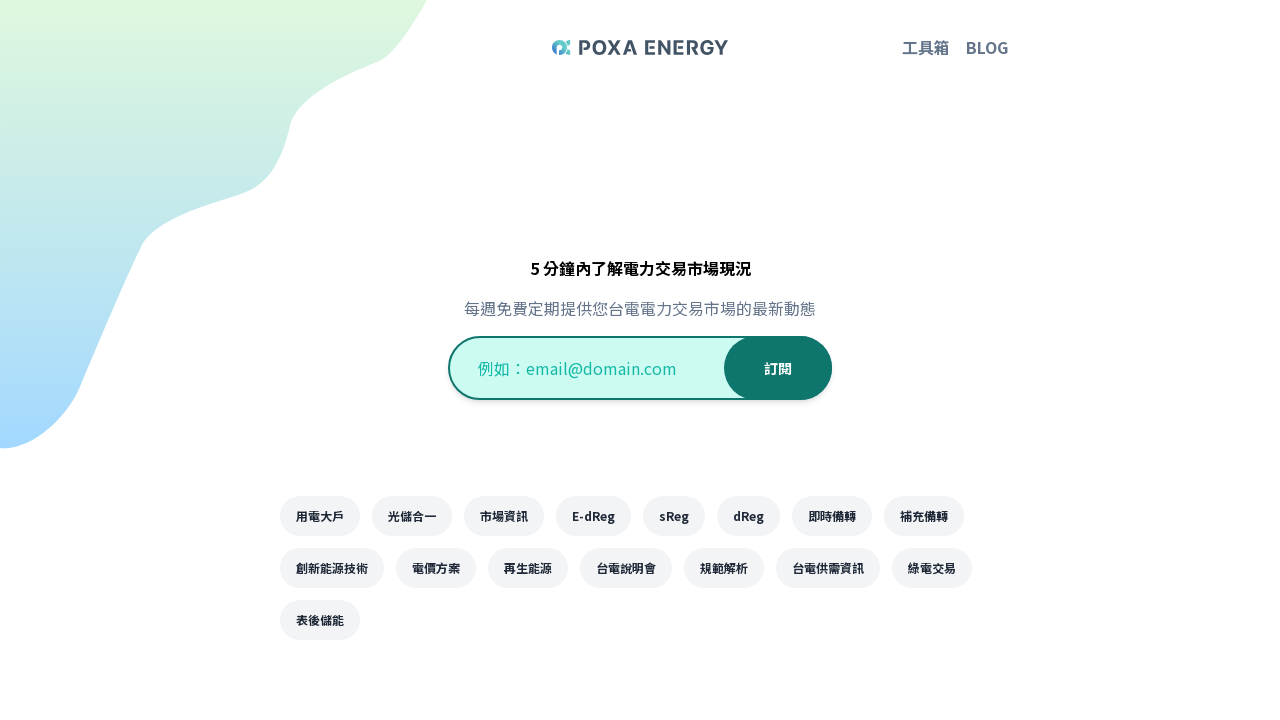

Article heading loaded
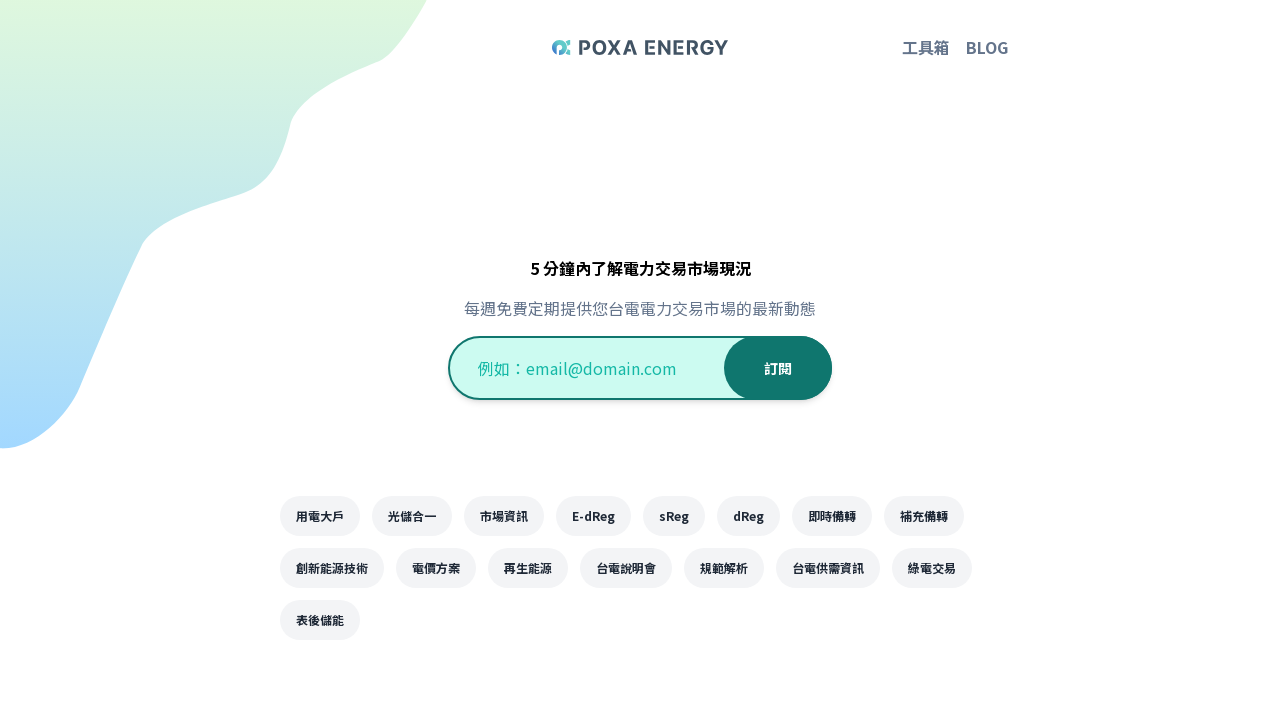

Clicked article link 3 at (320, 620) on a >> nth=18
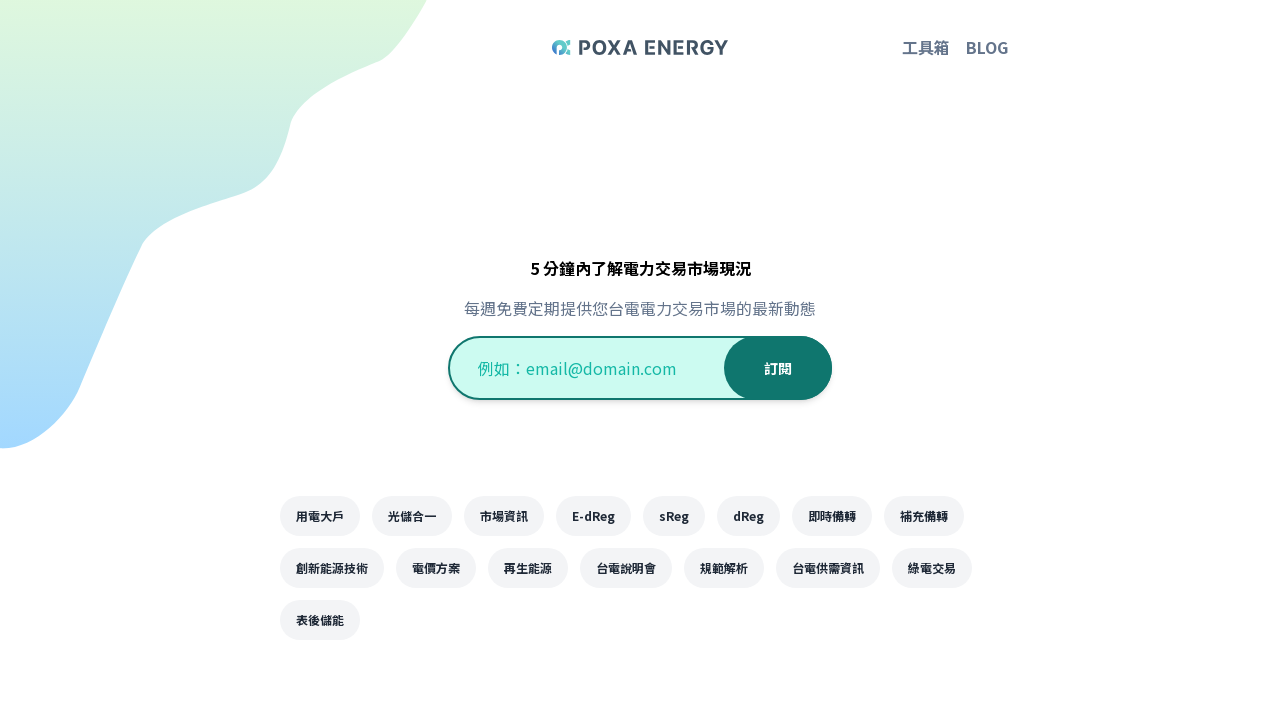

Article 3 detail page loaded
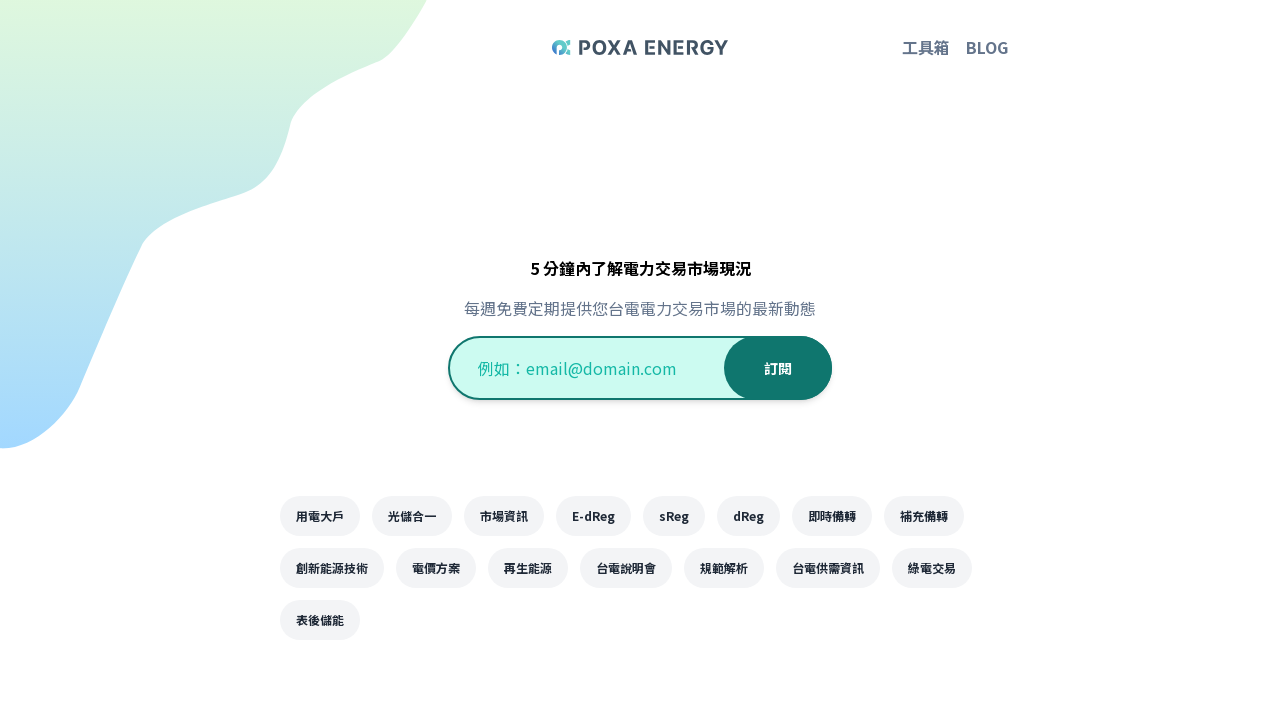

Navigated back to filtered results page
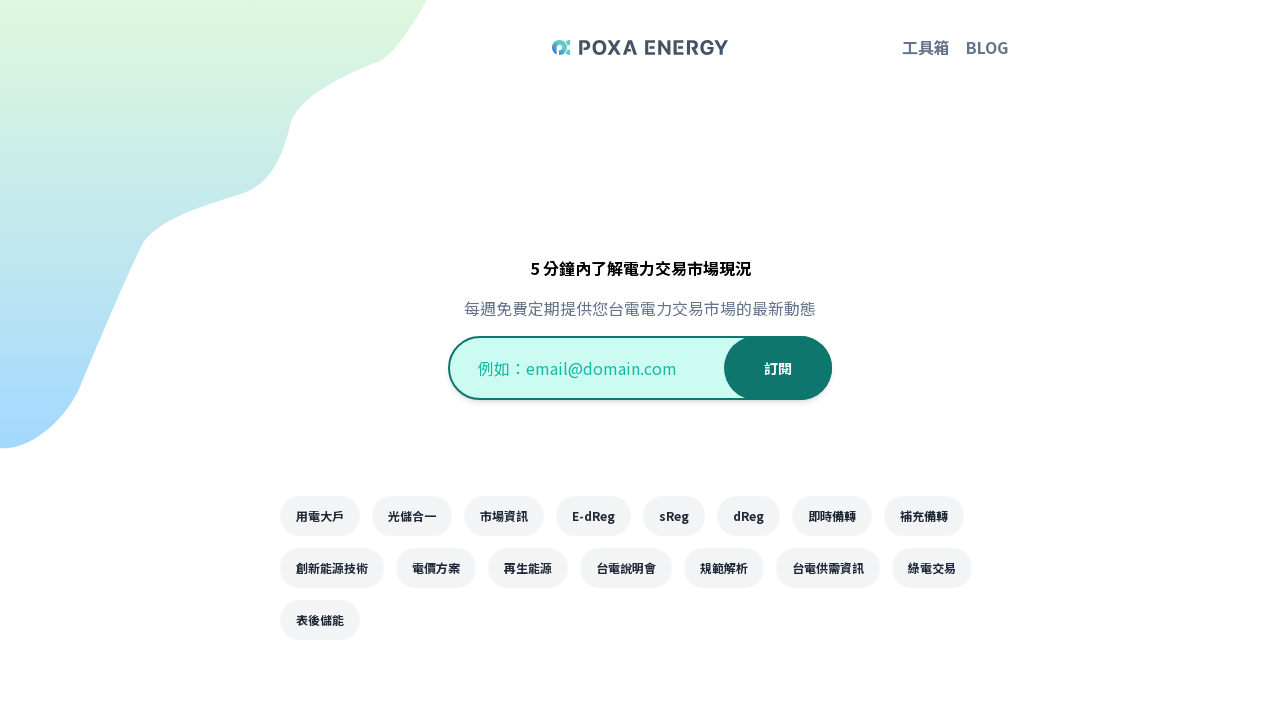

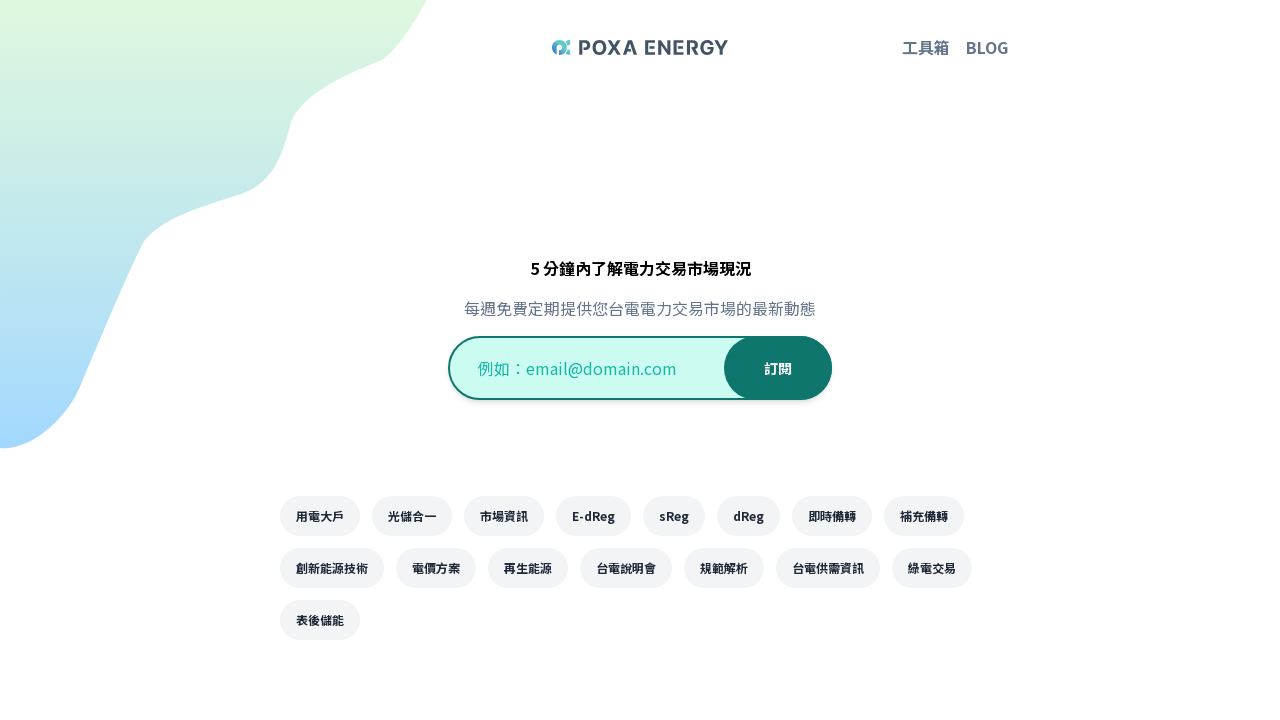